Tests alert and confirmation dialog handling by triggering different types of alerts and accepting or dismissing them

Starting URL: http://demo.automationtesting.in/Alerts.html

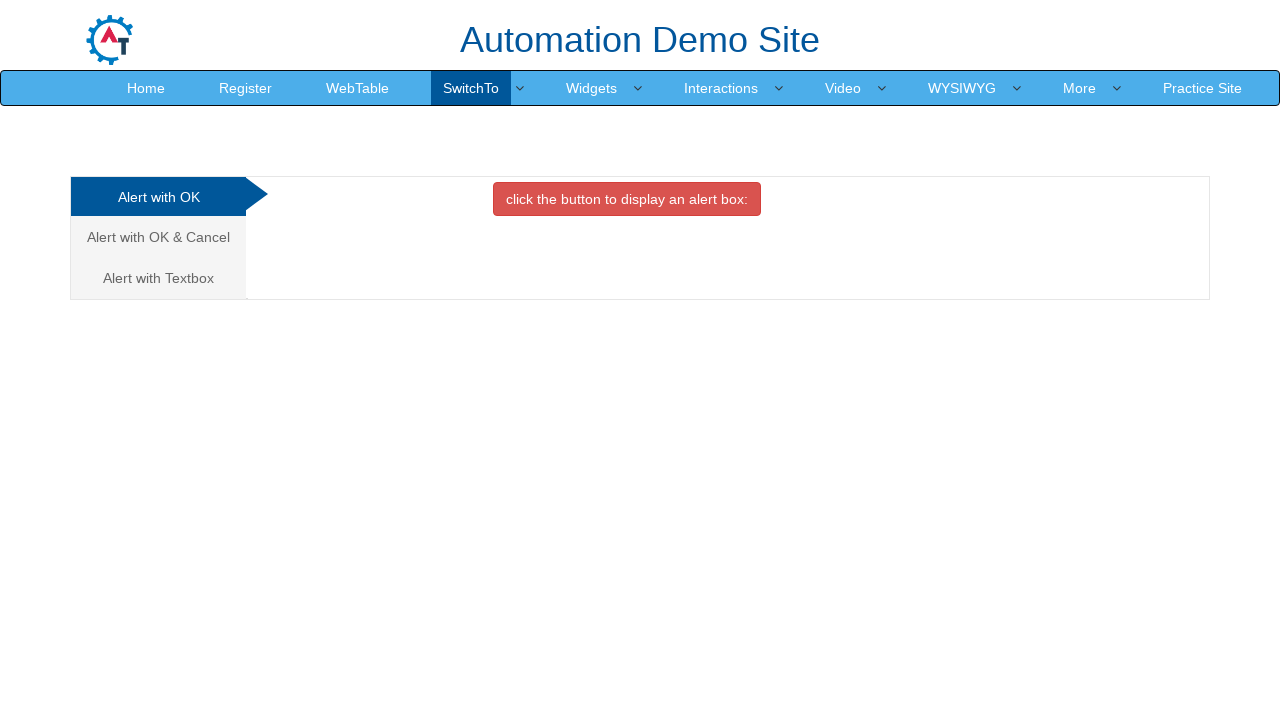

Clicked button to display alert box at (627, 199) on xpath=//div/div/button[contains(text(),'click the button to display an  alert bo
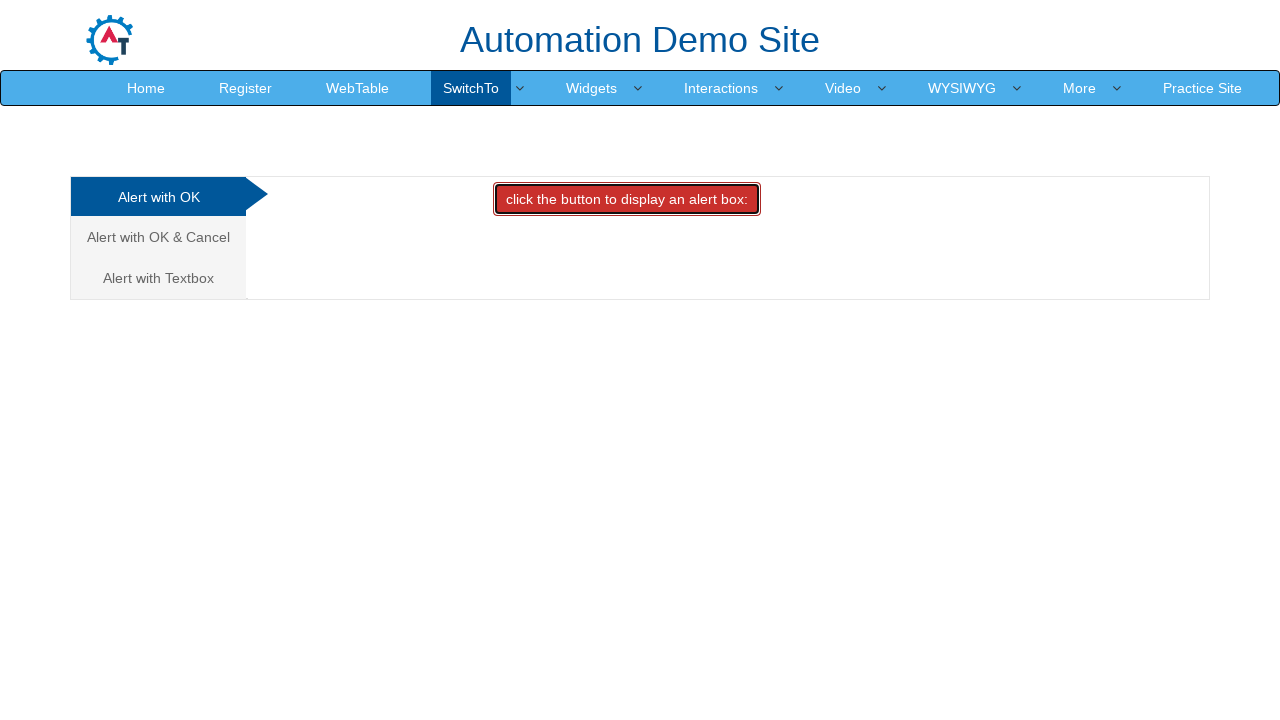

Set up dialog handler to accept alerts
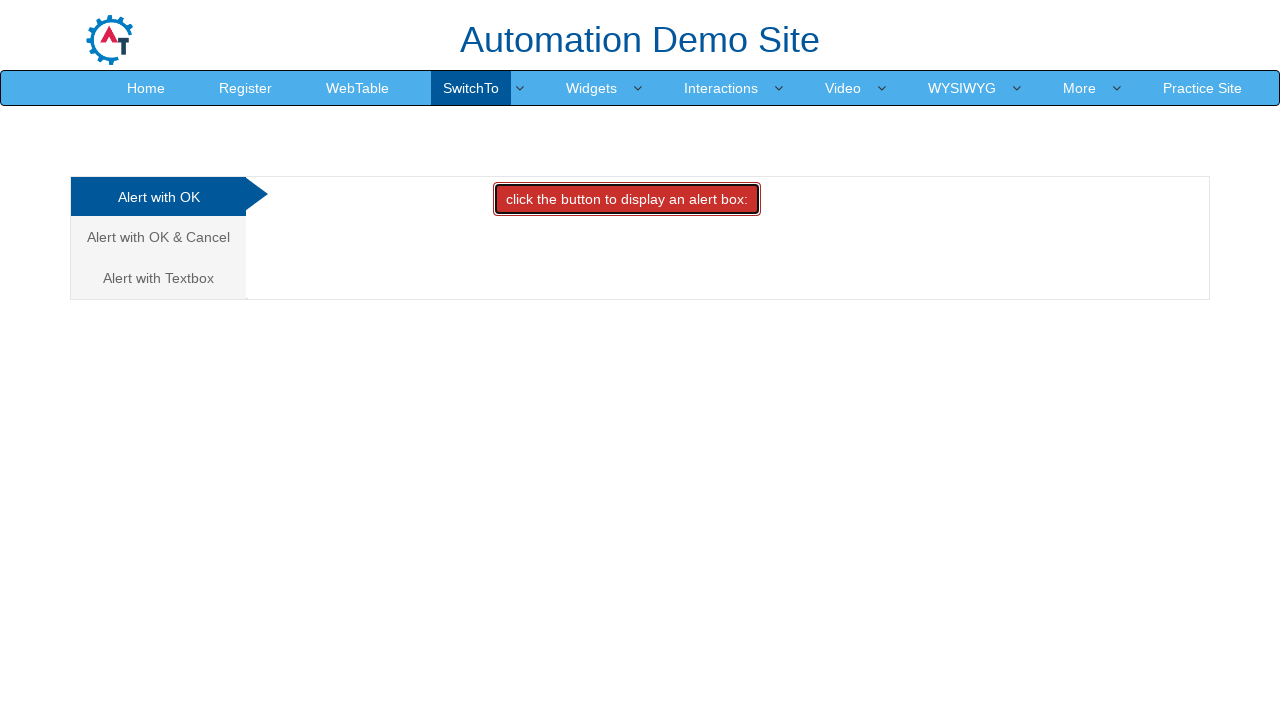

Navigated to Alert with OK & Cancel section at (158, 237) on xpath=//div/ul/li/a[contains(text(),'Alert with OK & Cancel')]
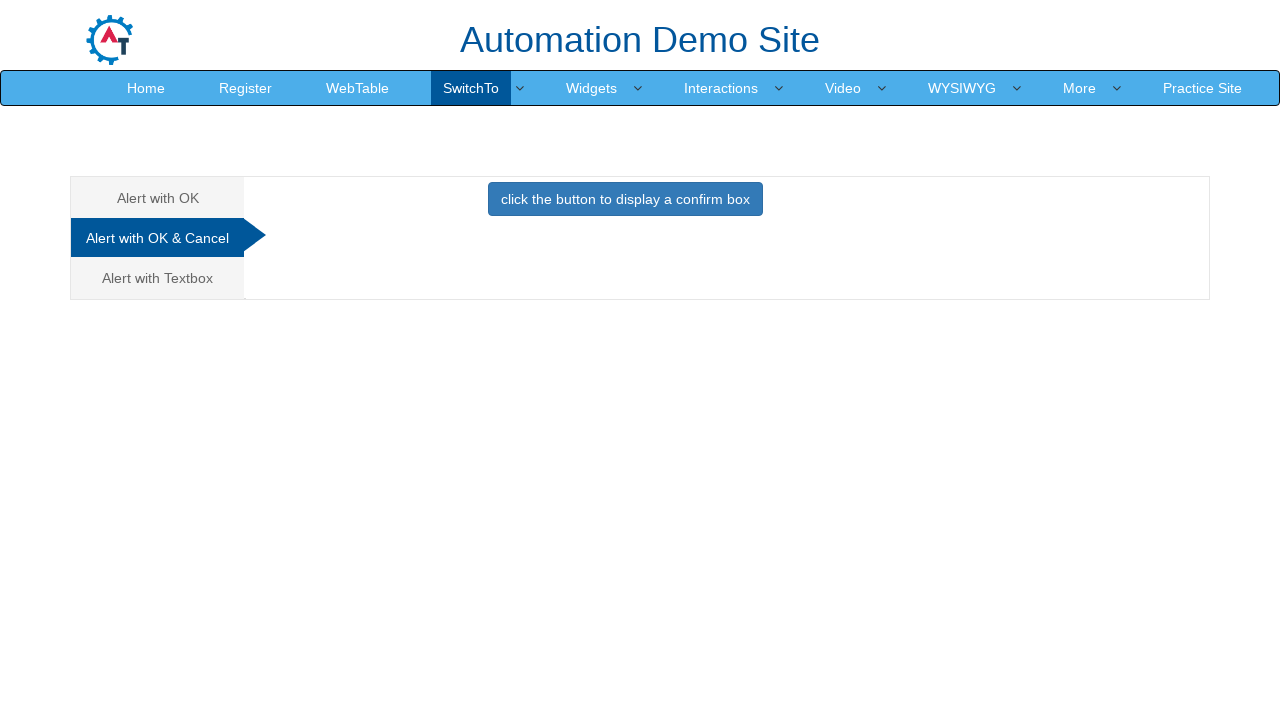

Clicked button to display confirmation box at (625, 199) on xpath=//div/button[contains(text(),'click the button to display a confirm box')]
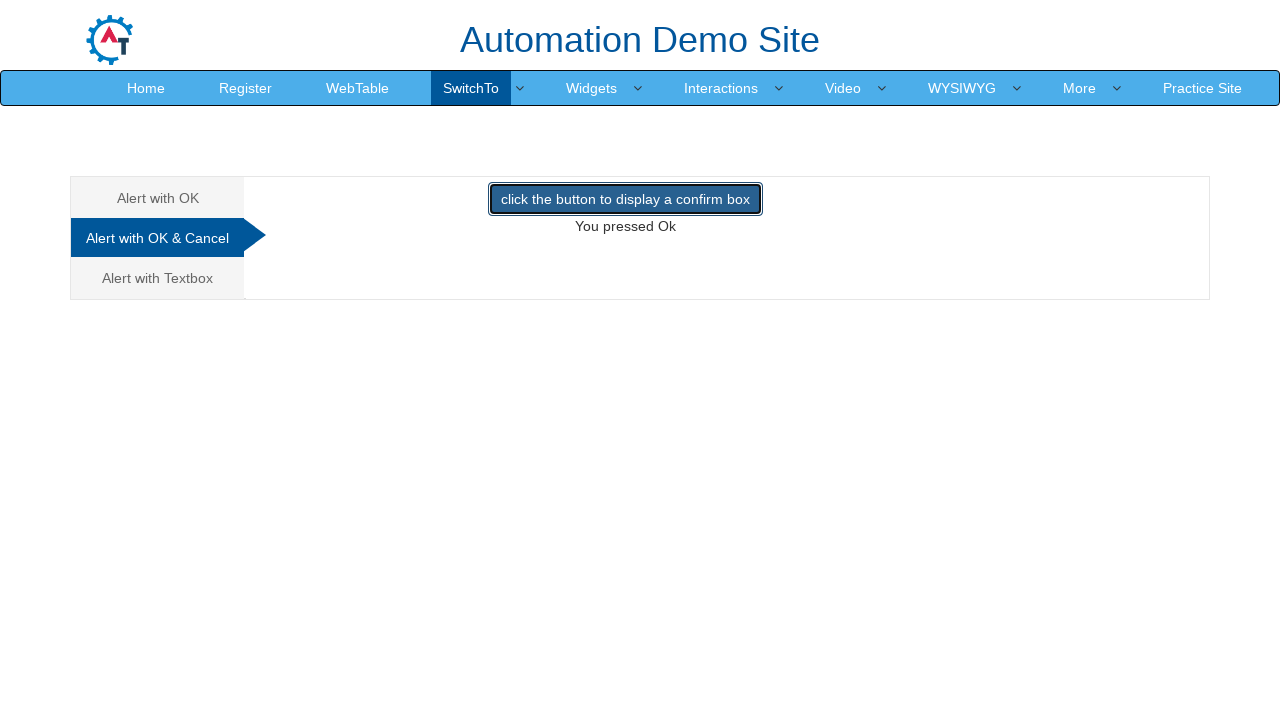

Set up dialog handler to dismiss confirmation
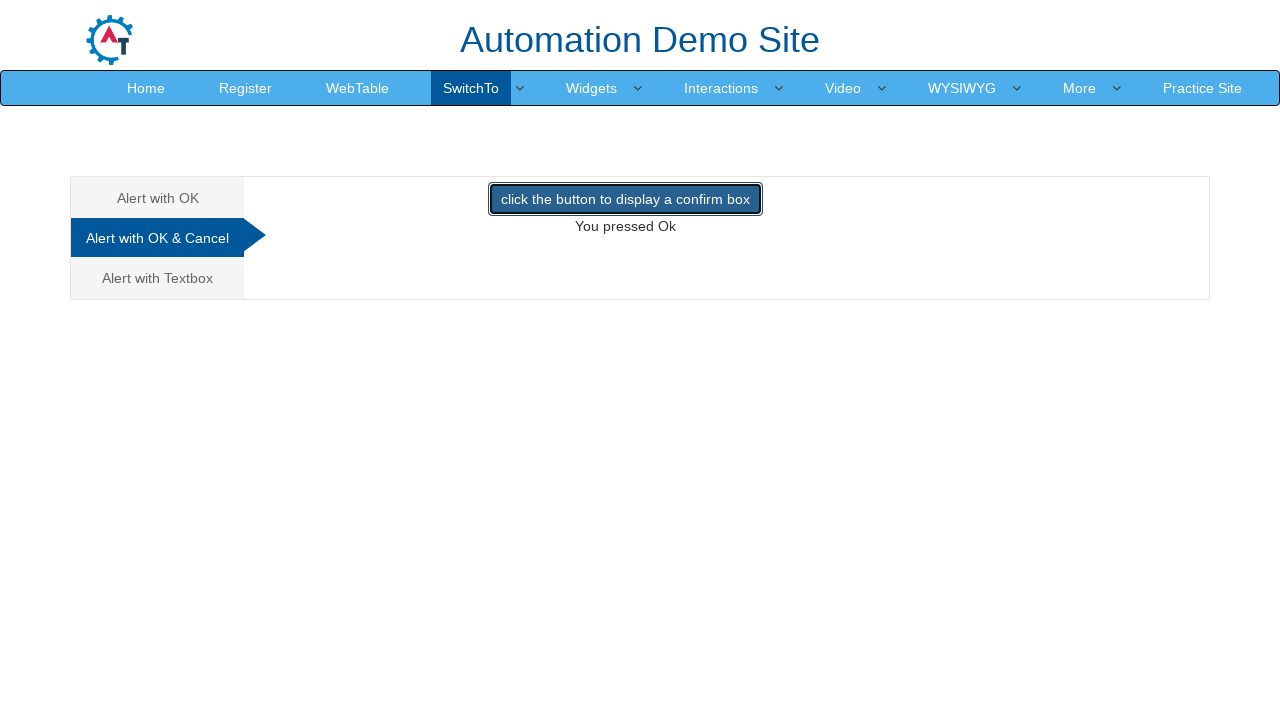

Retrieved result message: You pressed Ok
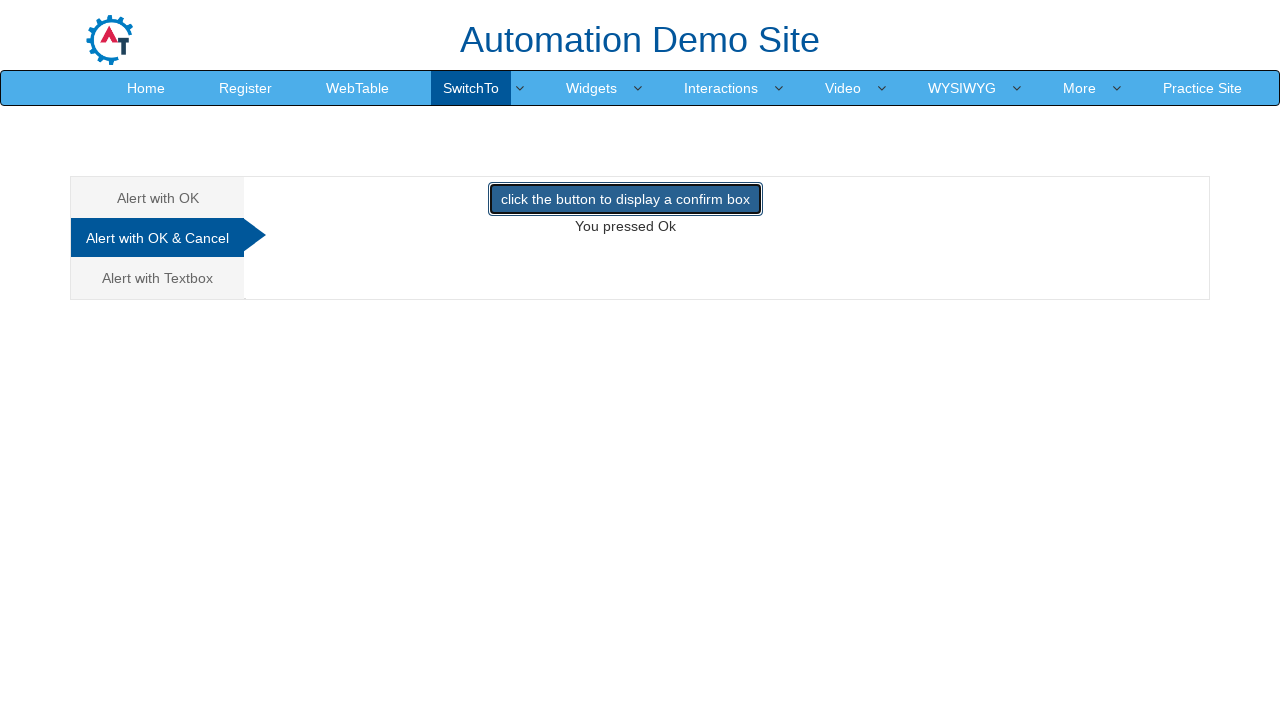

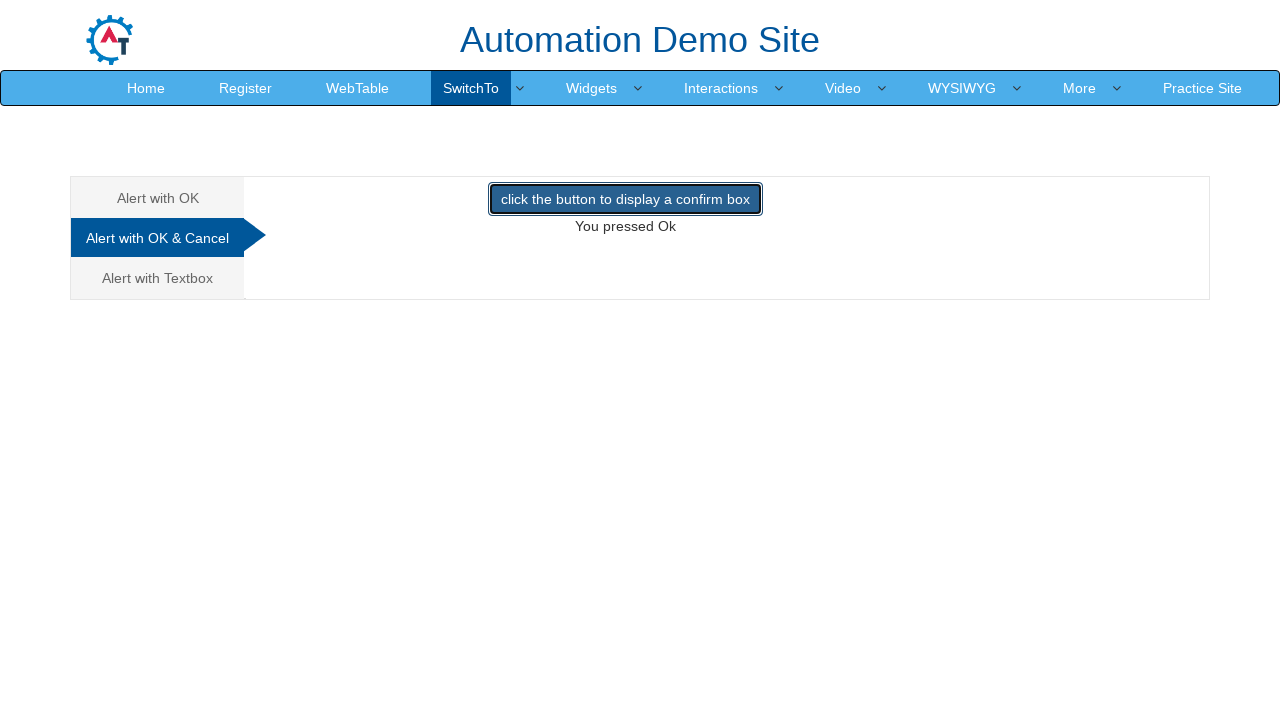